Tests a student registration form by filling in personal details (name, email, phone), selecting gender via radio button, checking hobby checkboxes, entering an address, and submitting the form.

Starting URL: https://demoqa.com/automation-practice-form

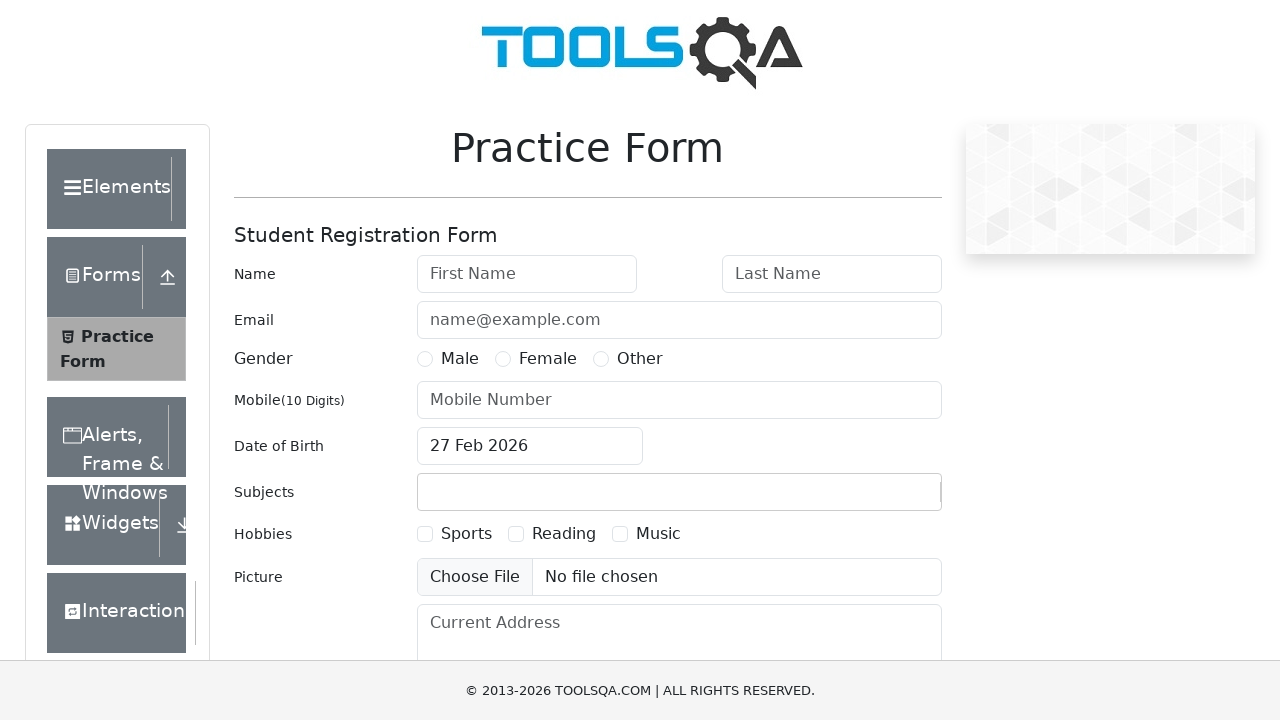

Filled first name field with 'AILIN' on #firstName
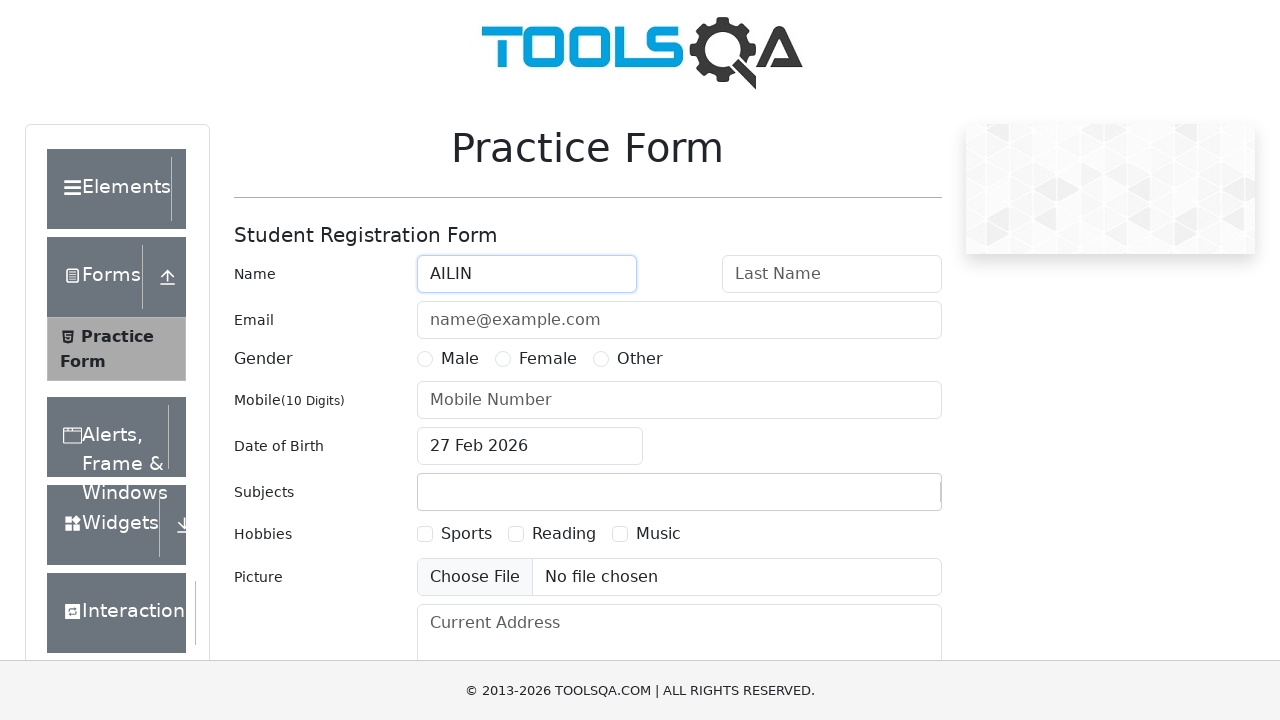

Filled last name field with 'LIOU' on #lastName
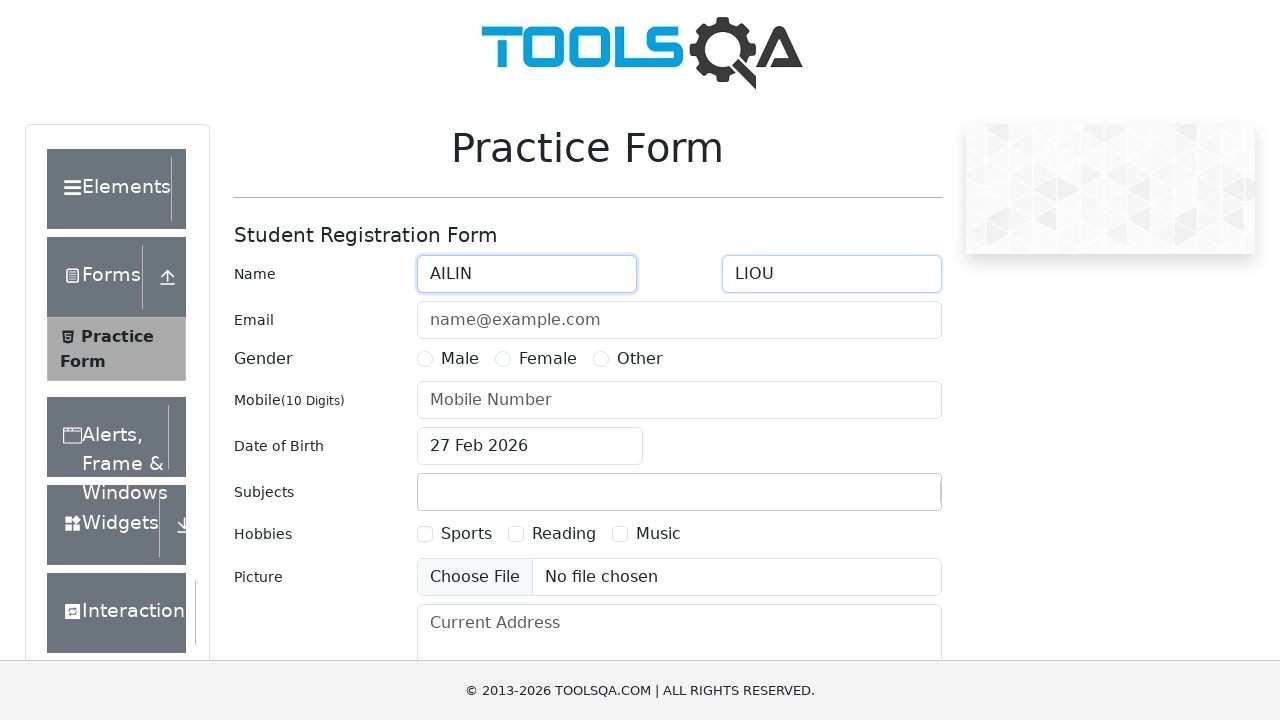

Filled email field with 'aaa@aaa.com' on #userEmail
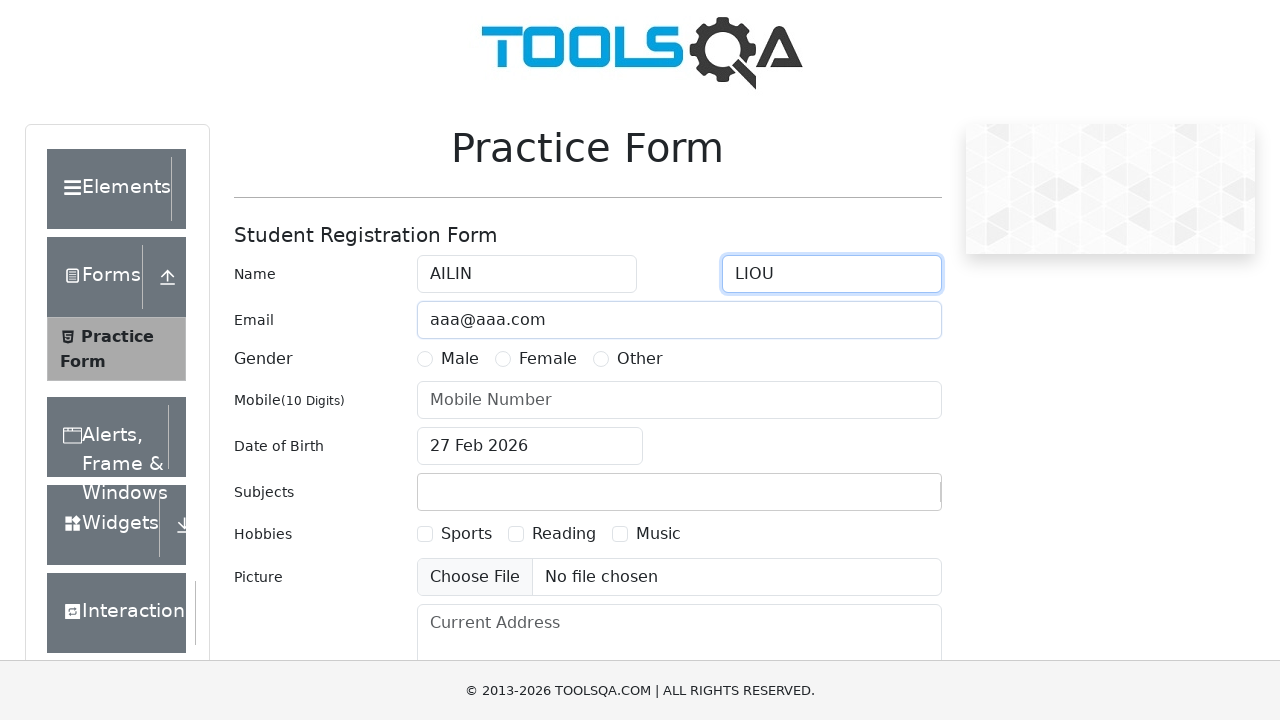

Filled phone number field with '0123456789' on #userNumber
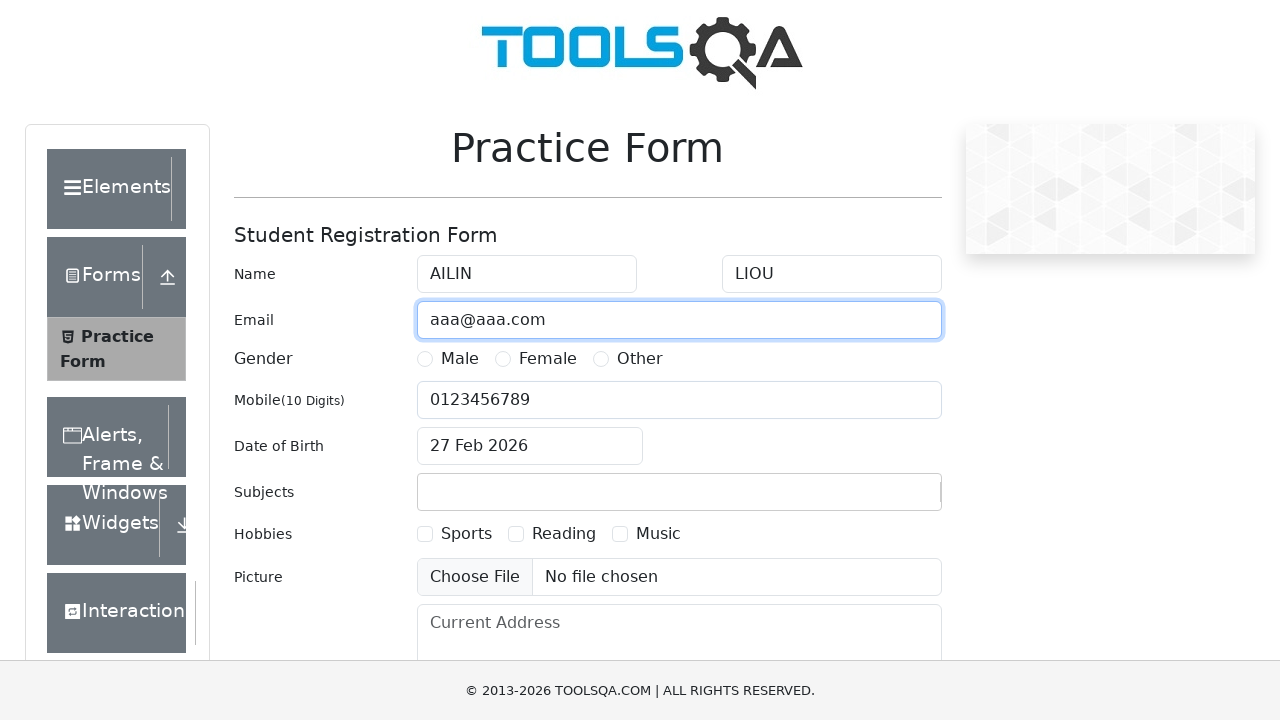

Selected Male gender radio button at (460, 359) on [for='gender-radio-1']
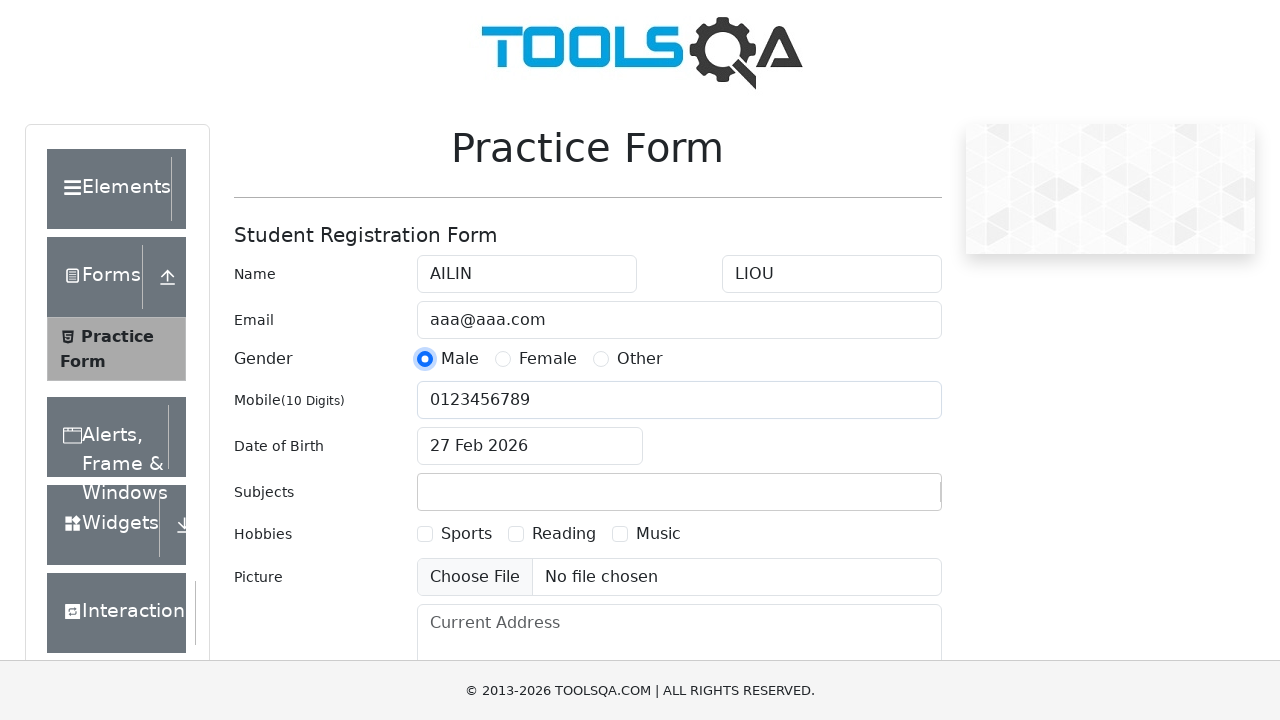

Selected Sports hobby checkbox at (466, 534) on [for='hobbies-checkbox-1']
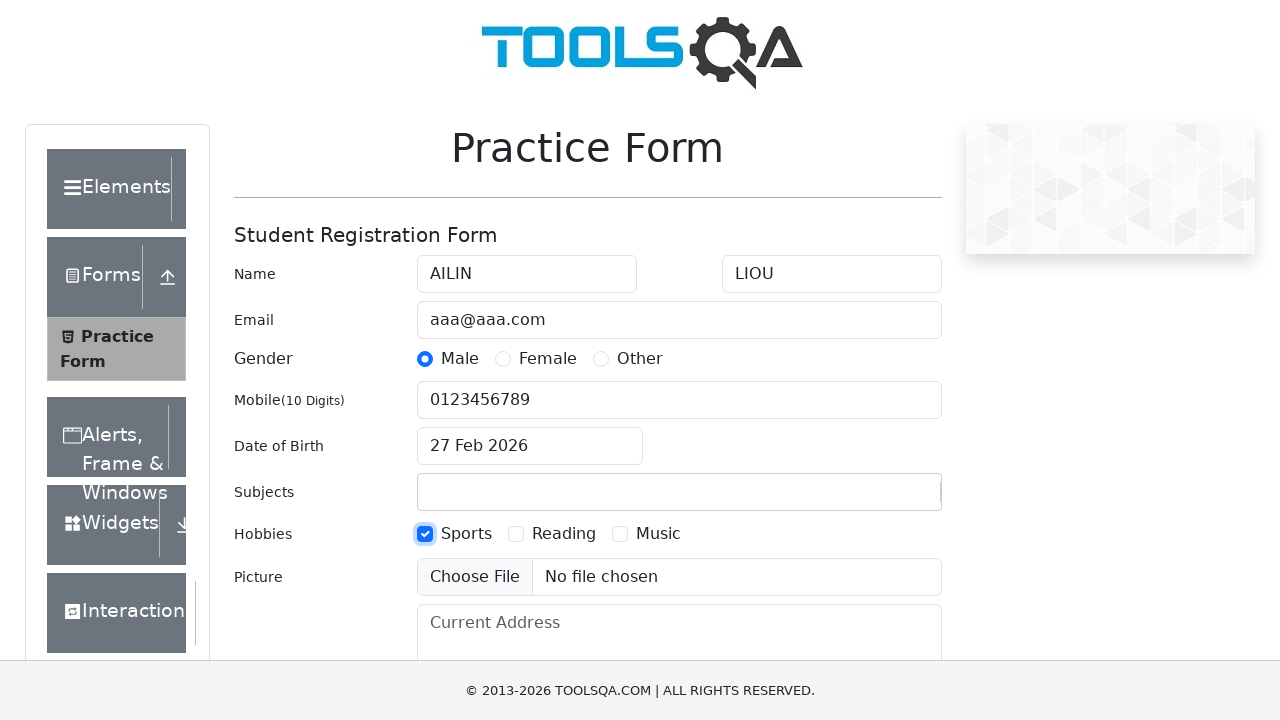

Selected Reading hobby checkbox at (564, 534) on [for='hobbies-checkbox-2']
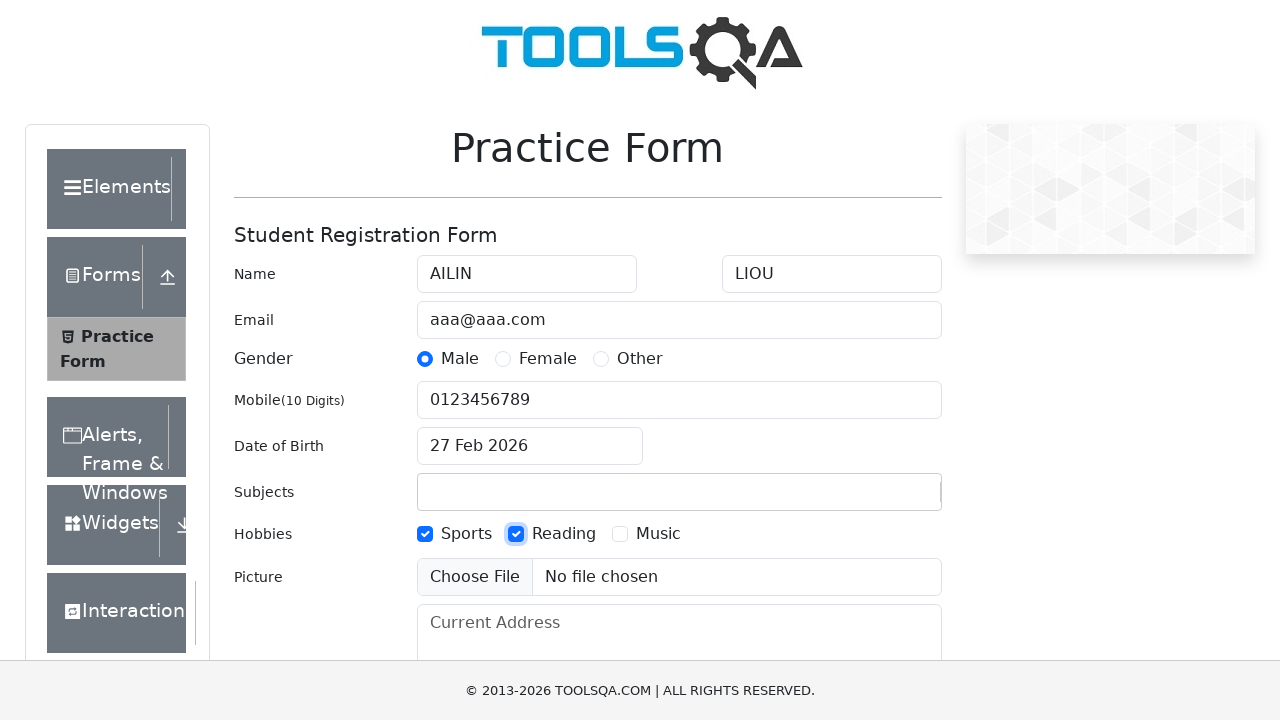

Filled current address field with 'TAIPEI' on #currentAddress
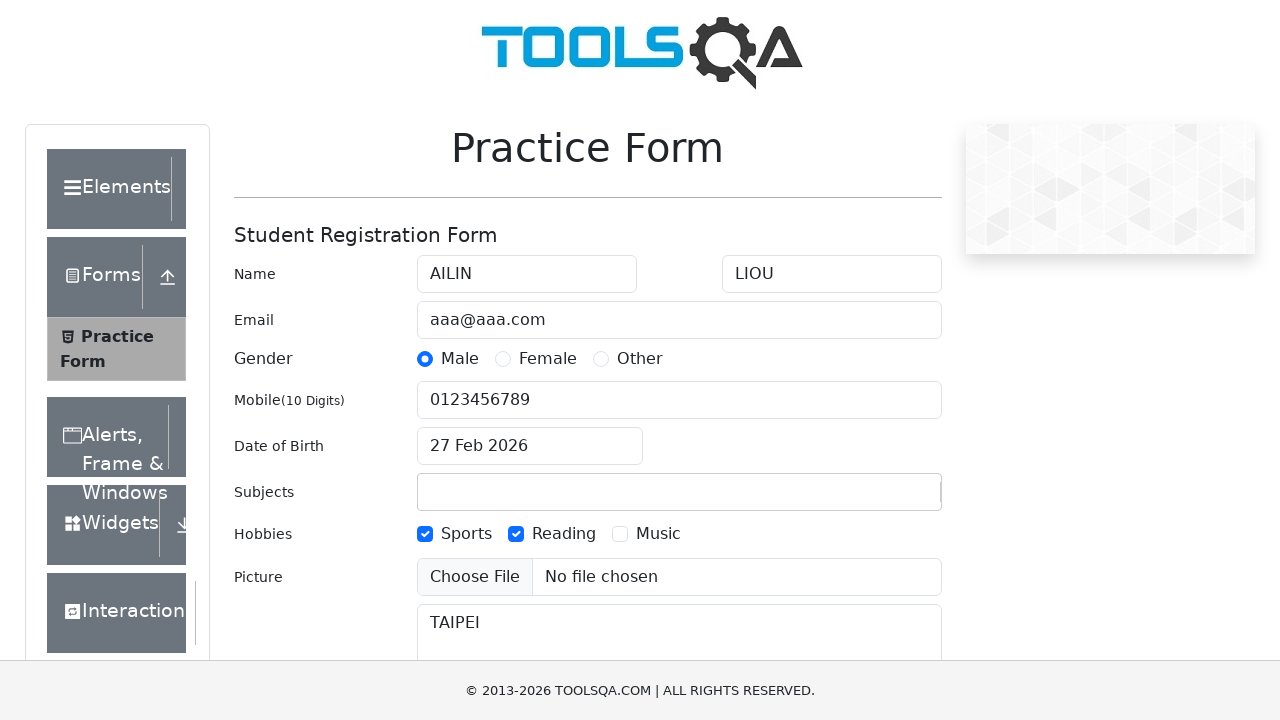

Clicked submit button to submit the form at (885, 499) on #submit
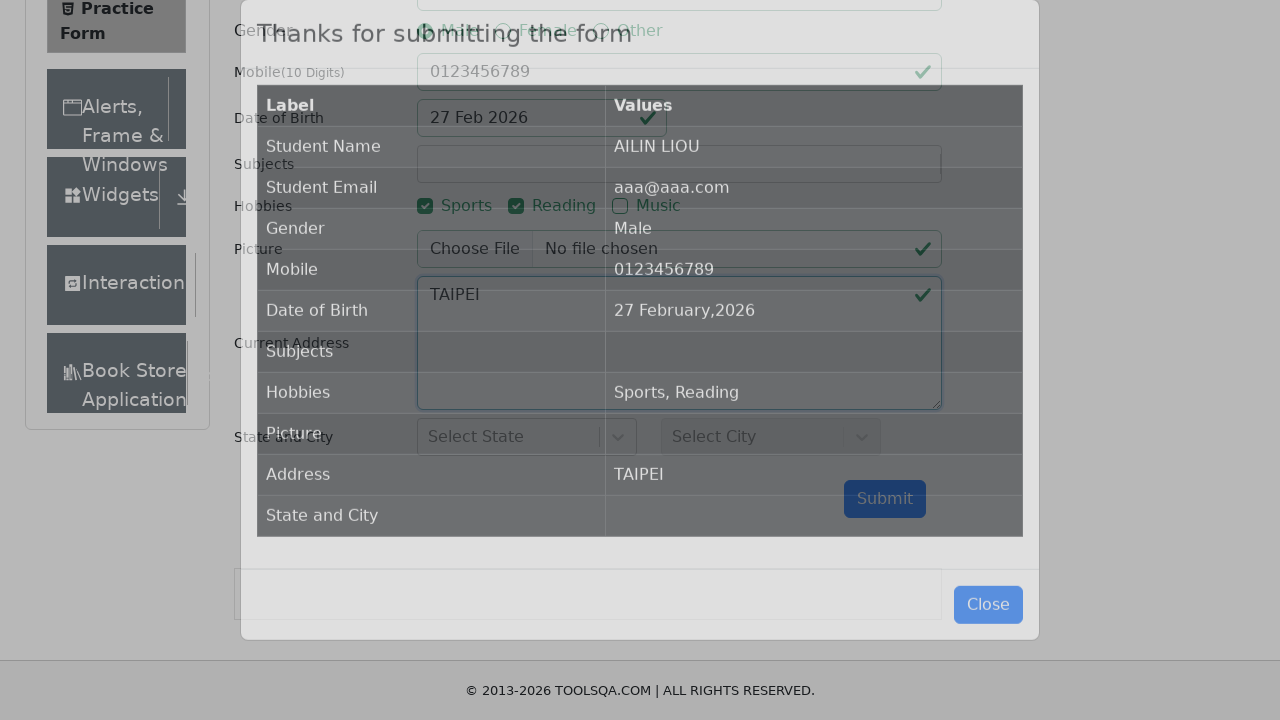

Submission modal appeared
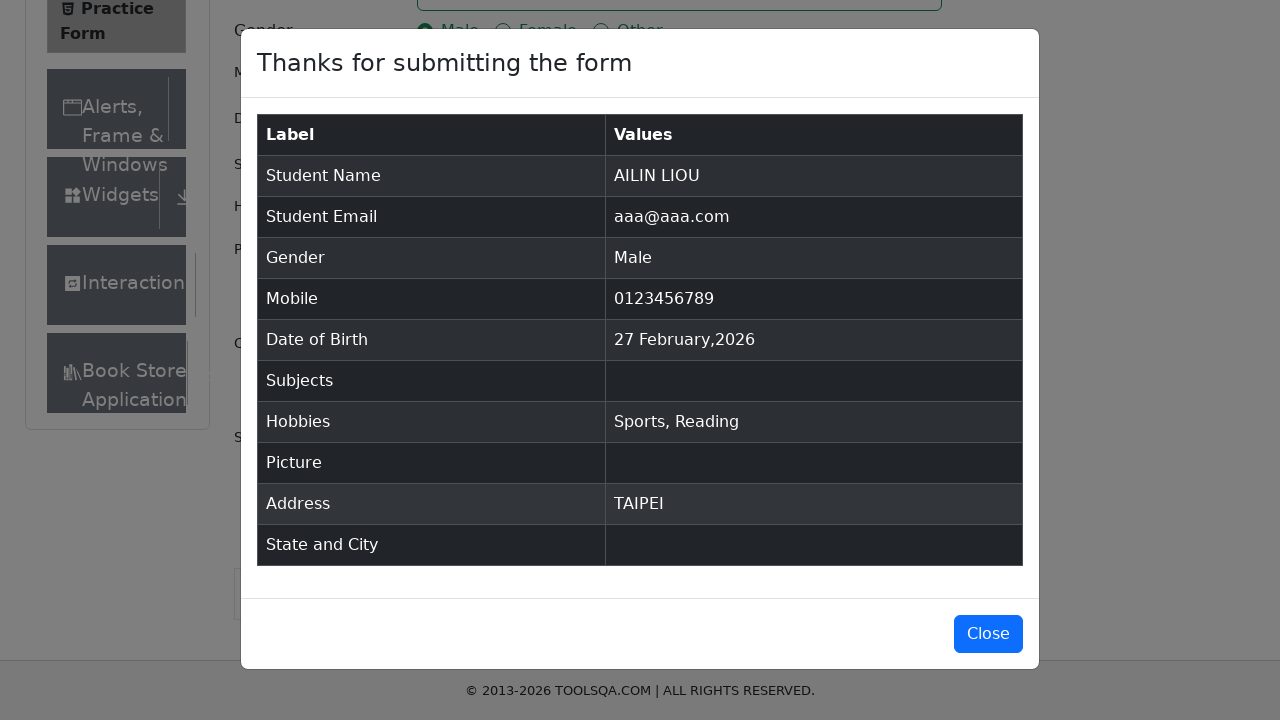

Closed the submission confirmation modal at (988, 634) on #closeLargeModal
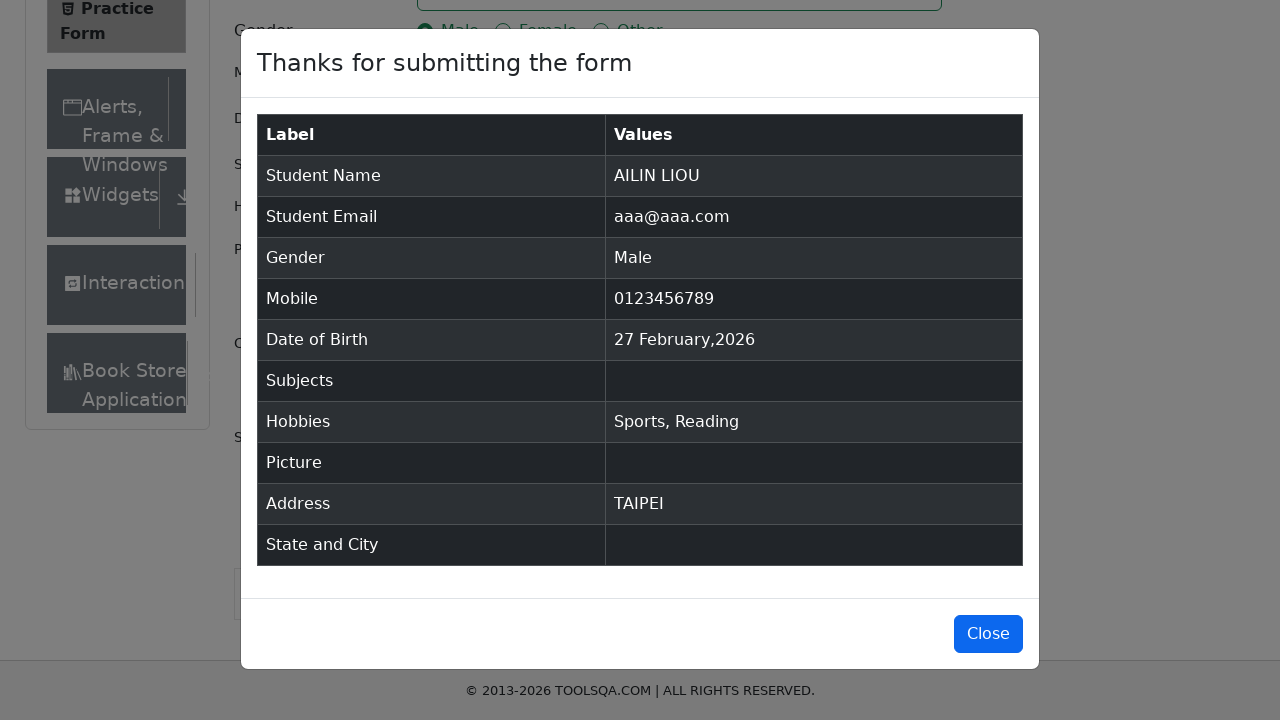

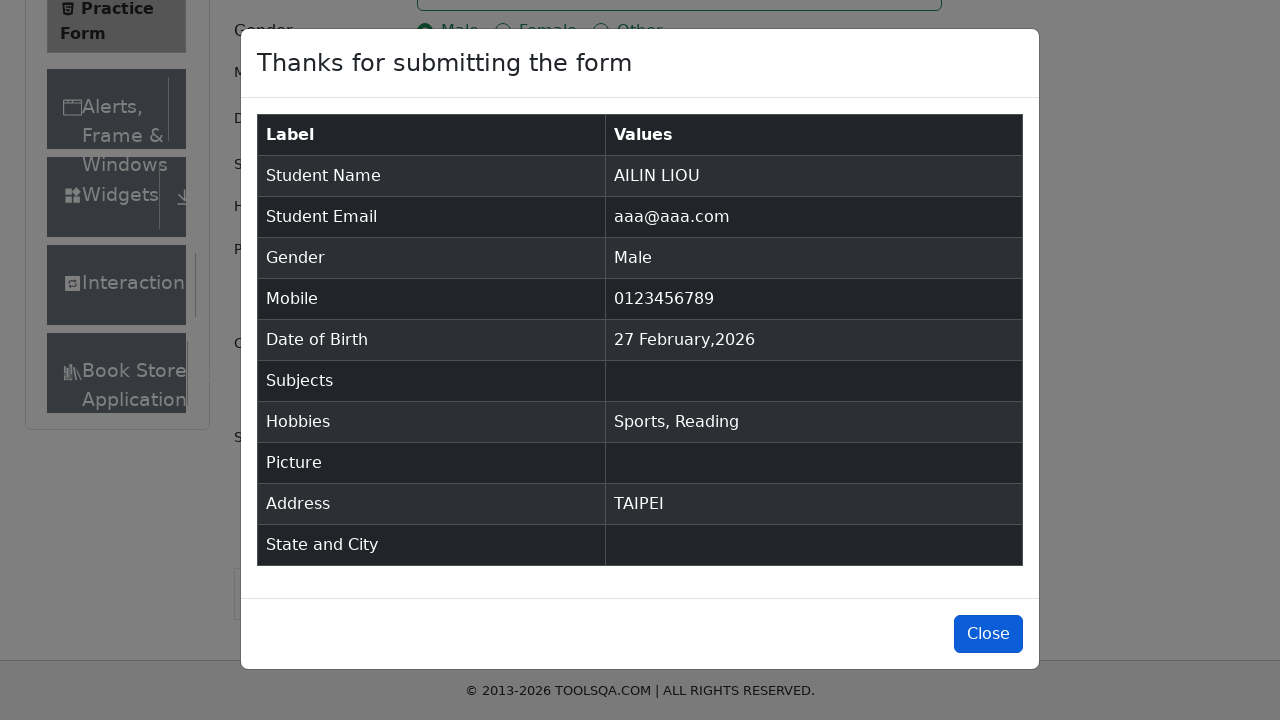